Tests scrollIntoView functionality by scrolling to a search input element and verifying scroll position

Starting URL: http://guinea-pig.webdriver.io

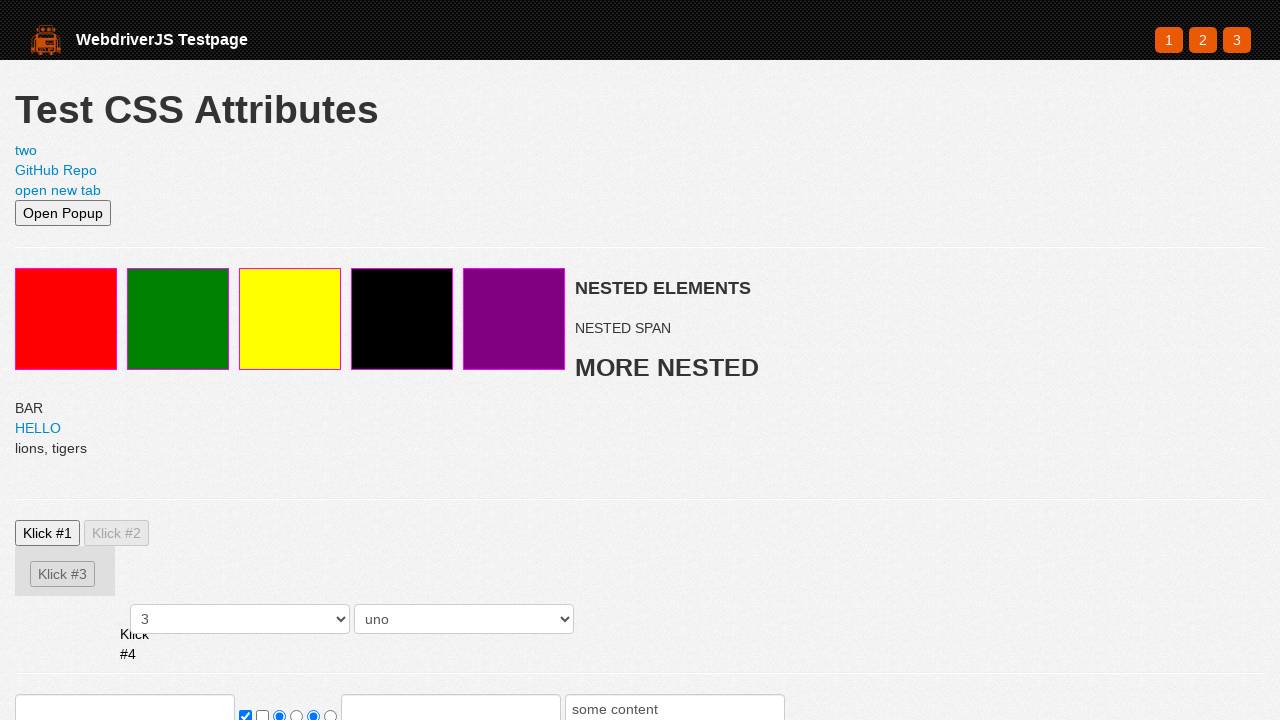

Set viewport size to 500x500
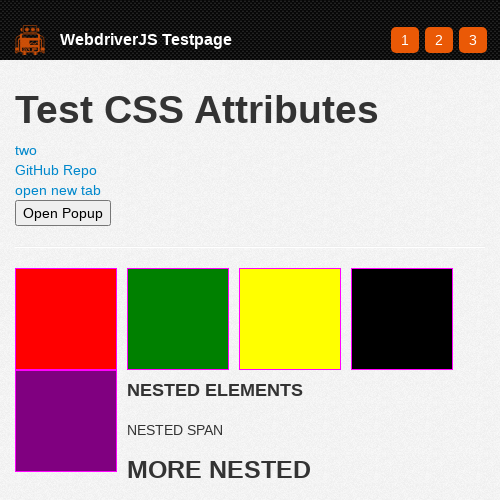

Located search input element
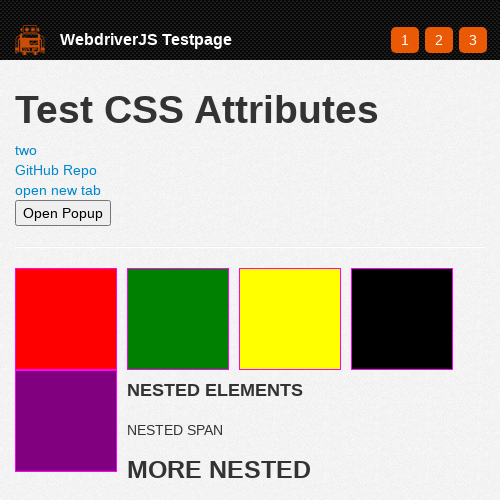

Scrolled search input into view using scroll_into_view_if_needed()
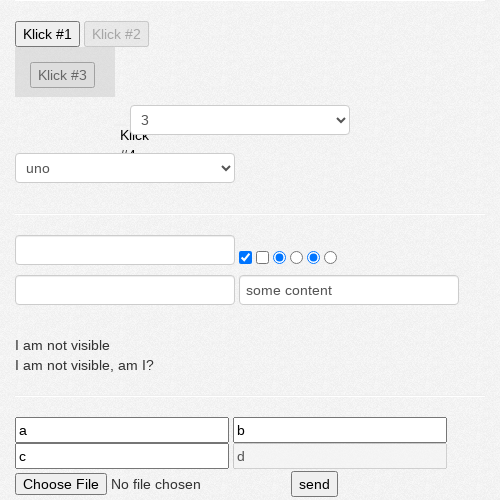

Retrieved scroll position from window.scrollY: 601px
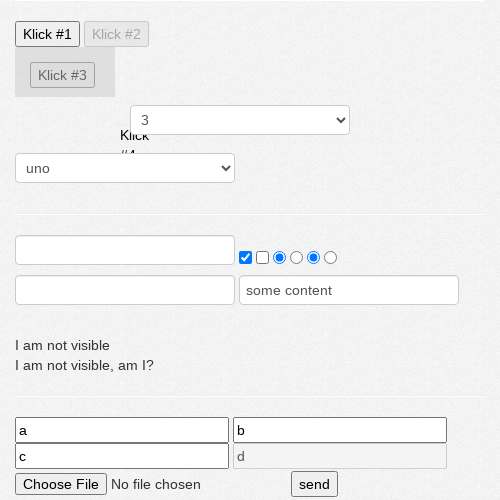

Verified scroll position is greater than 0, confirming native scrollIntoView behavior
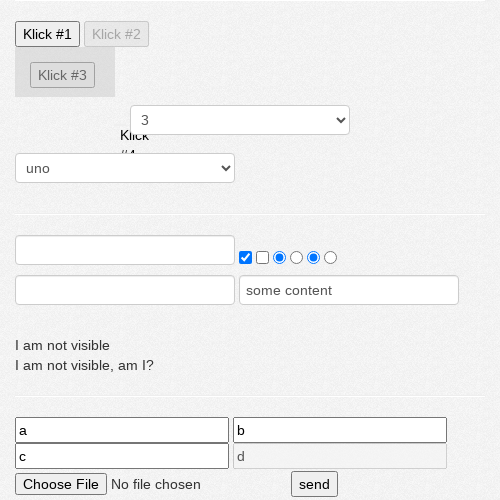

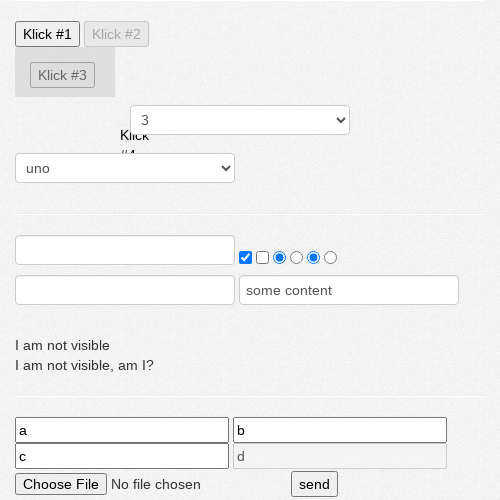